Tests the add/remove elements functionality by clicking the Add Element button to dynamically add a delete button

Starting URL: https://the-internet.herokuapp.com/add_remove_elements/

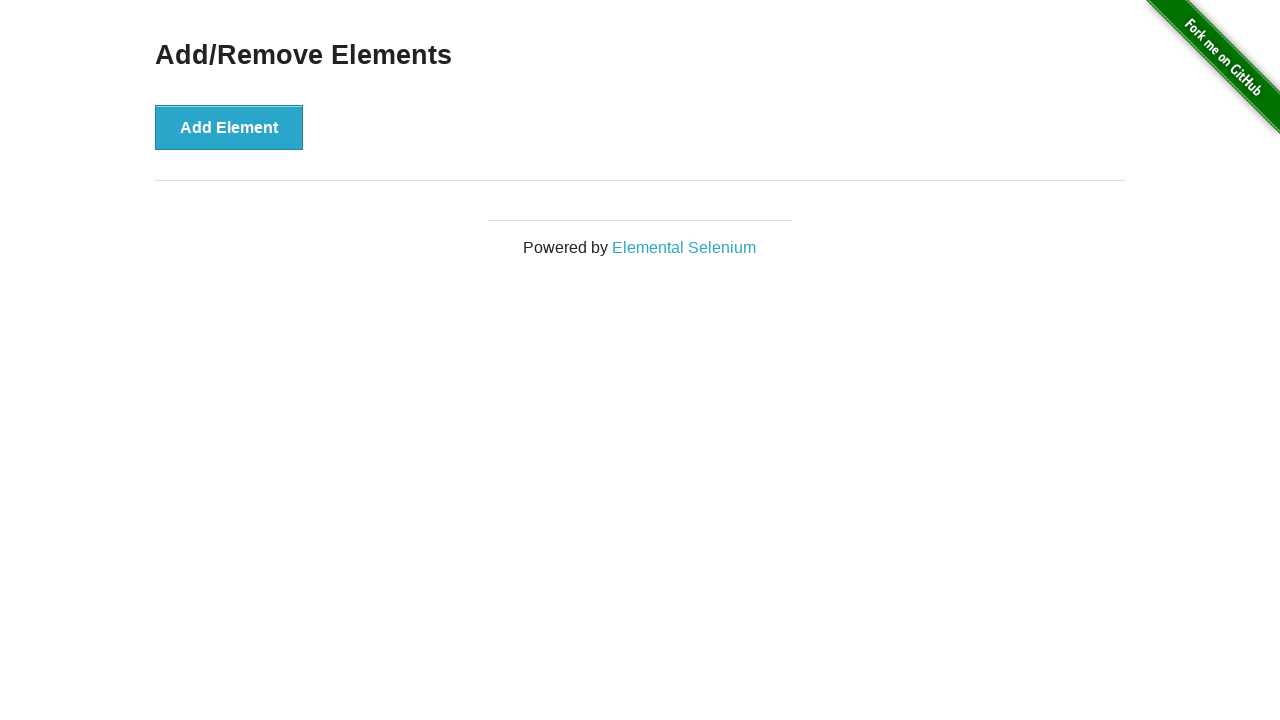

Clicked the Add Element button to dynamically add a delete button at (229, 127) on button[onclick='addElement()']
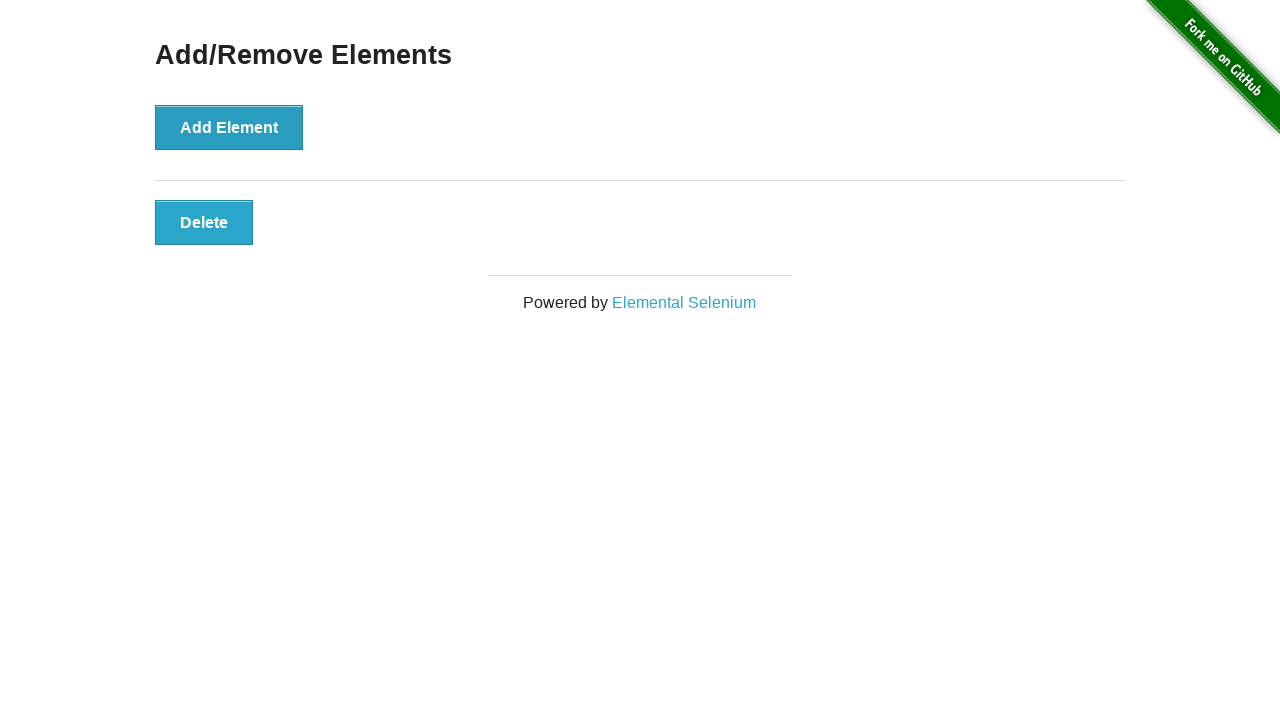

Delete button appeared and is now visible
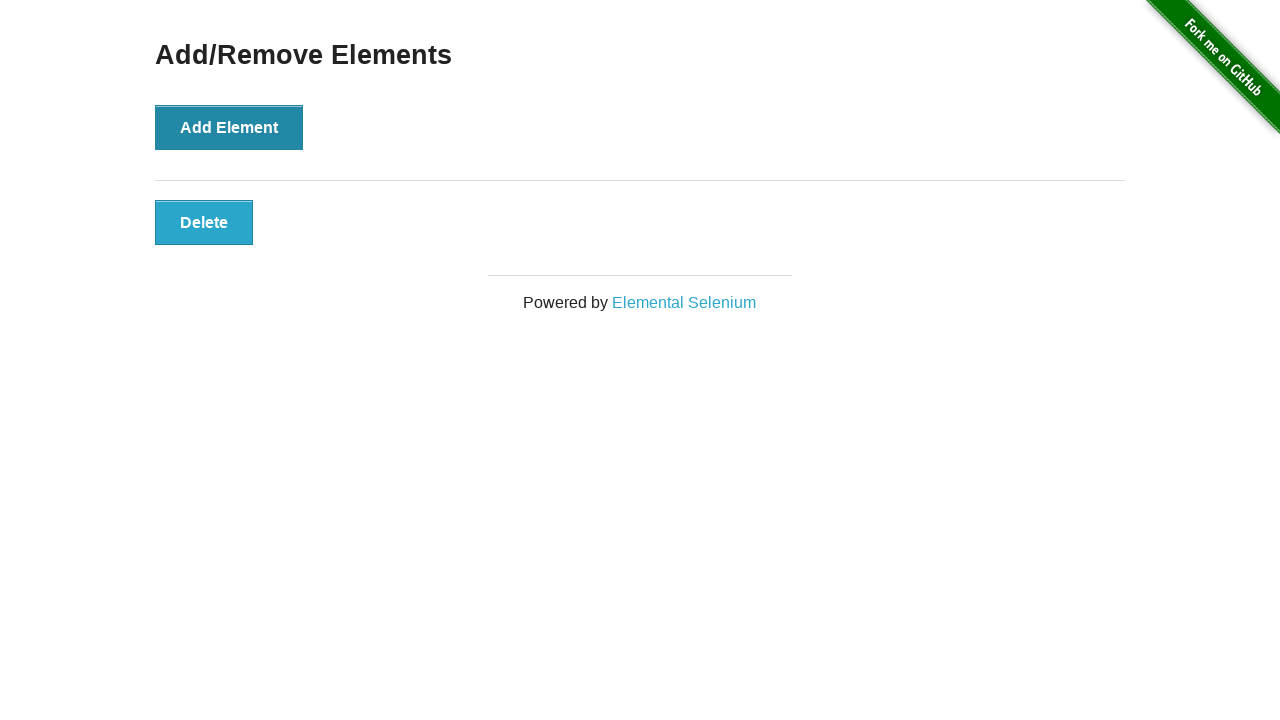

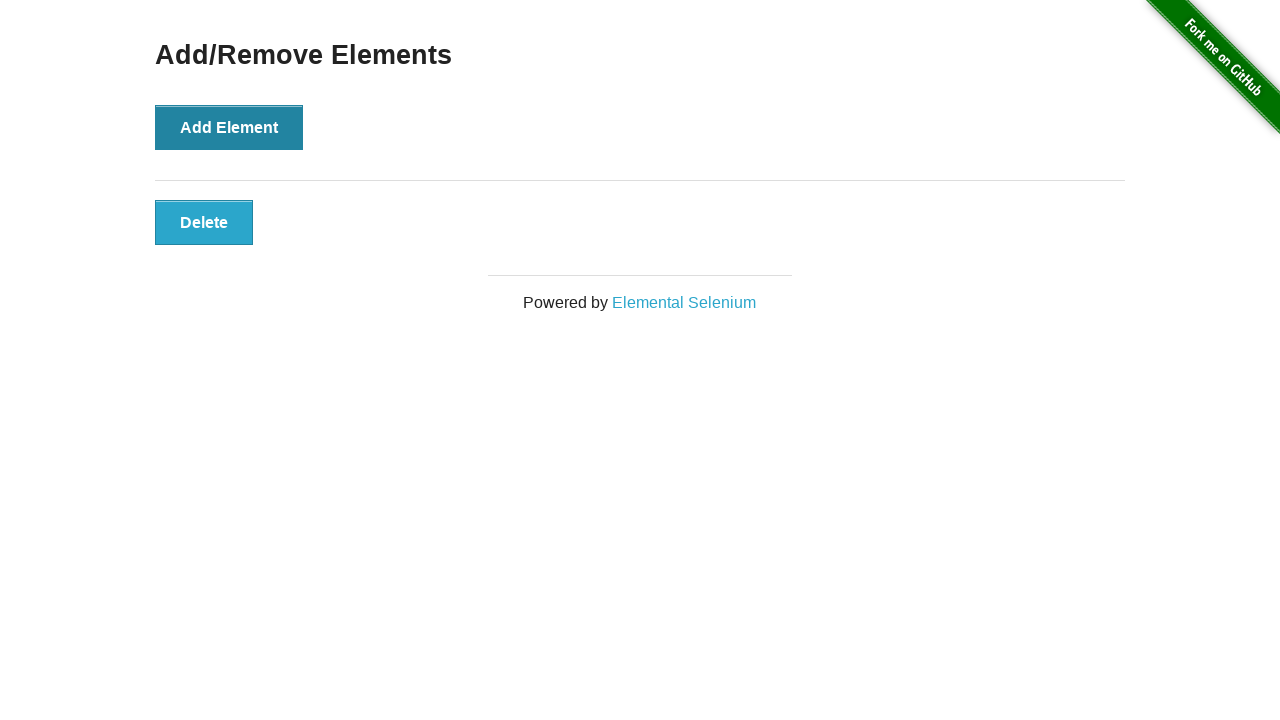